Tests that the Clear completed button displays correct text when items are completed

Starting URL: https://demo.playwright.dev/todomvc

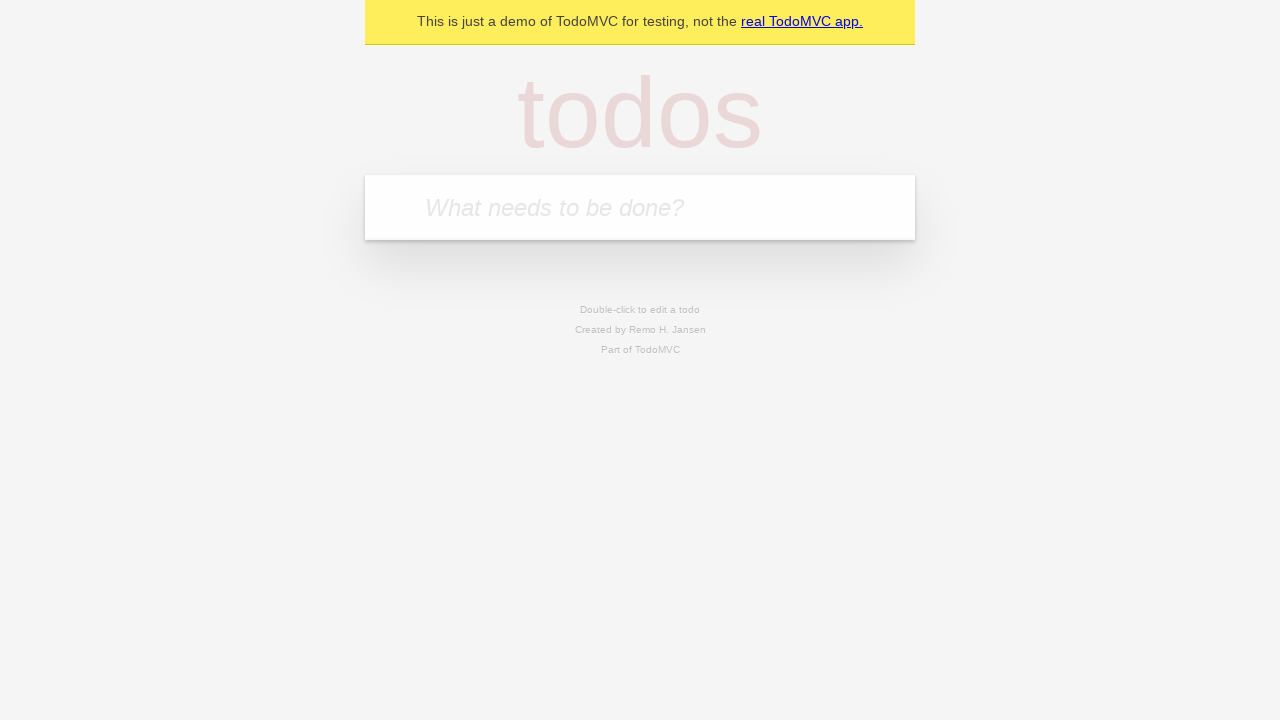

Filled todo input with 'buy some cheese' on internal:attr=[placeholder="What needs to be done?"i]
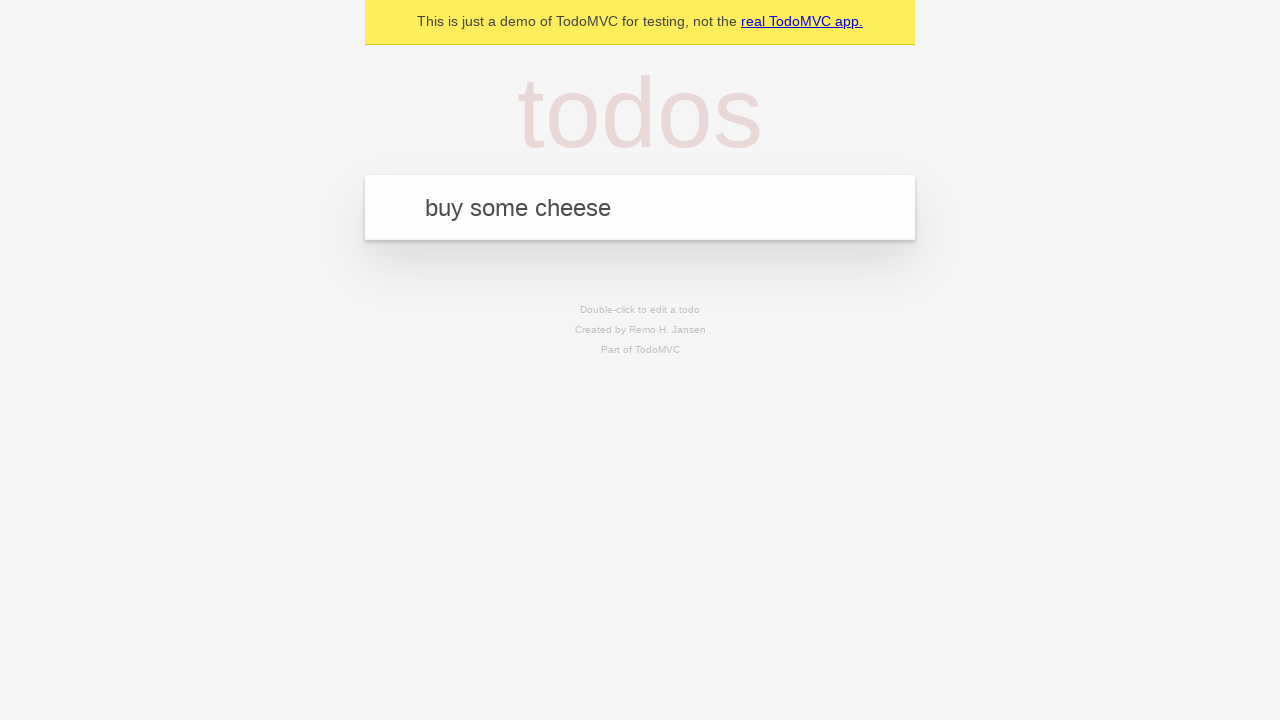

Pressed Enter to add first todo on internal:attr=[placeholder="What needs to be done?"i]
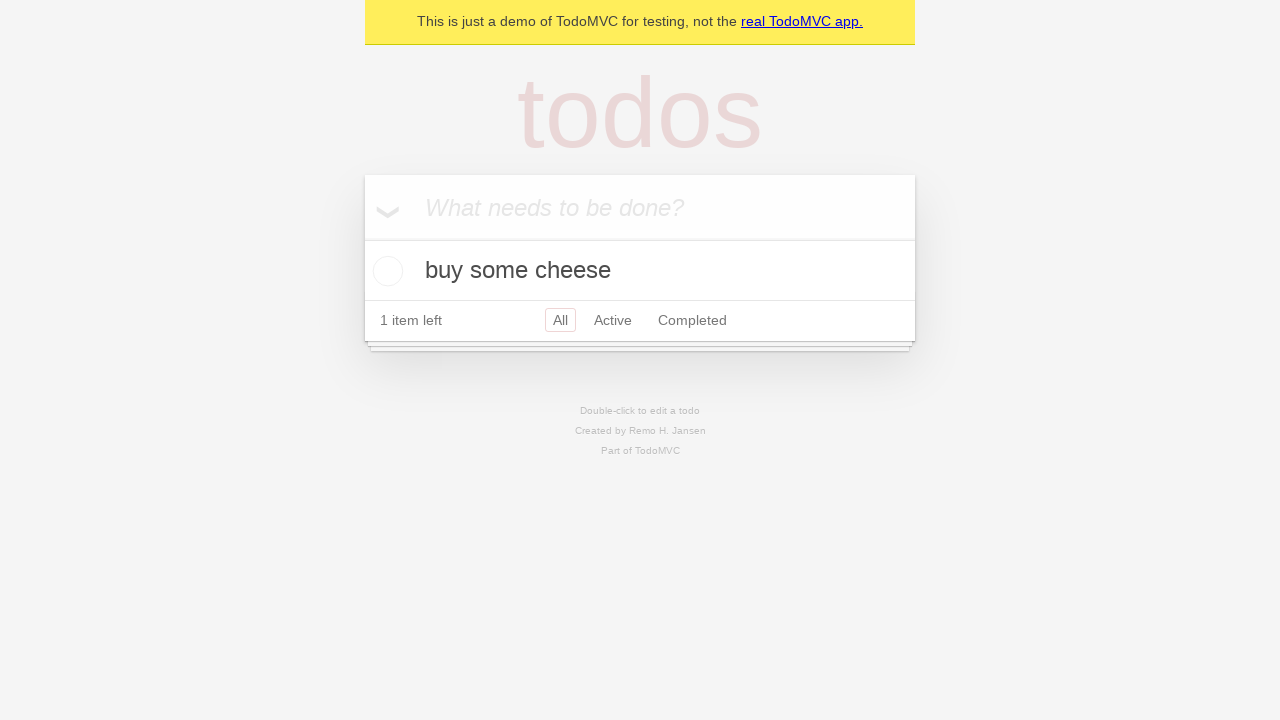

Filled todo input with 'feed the cat' on internal:attr=[placeholder="What needs to be done?"i]
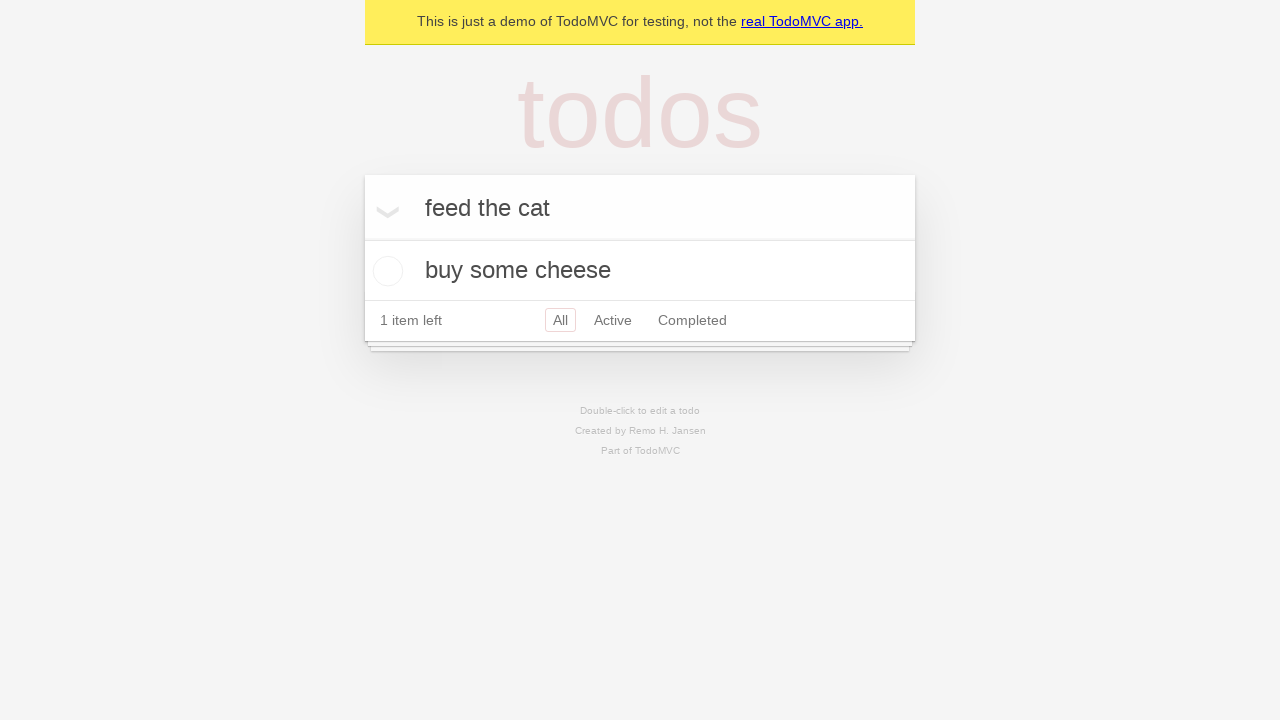

Pressed Enter to add second todo on internal:attr=[placeholder="What needs to be done?"i]
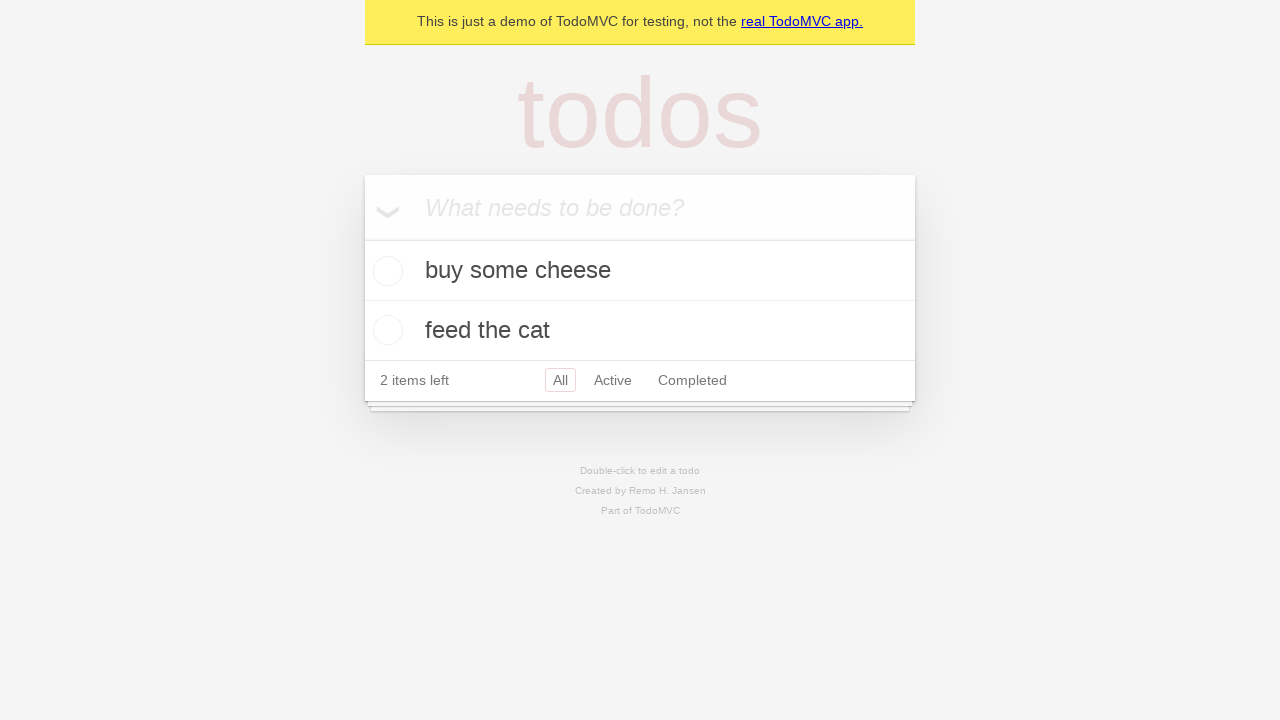

Filled todo input with 'book a doctors appointment' on internal:attr=[placeholder="What needs to be done?"i]
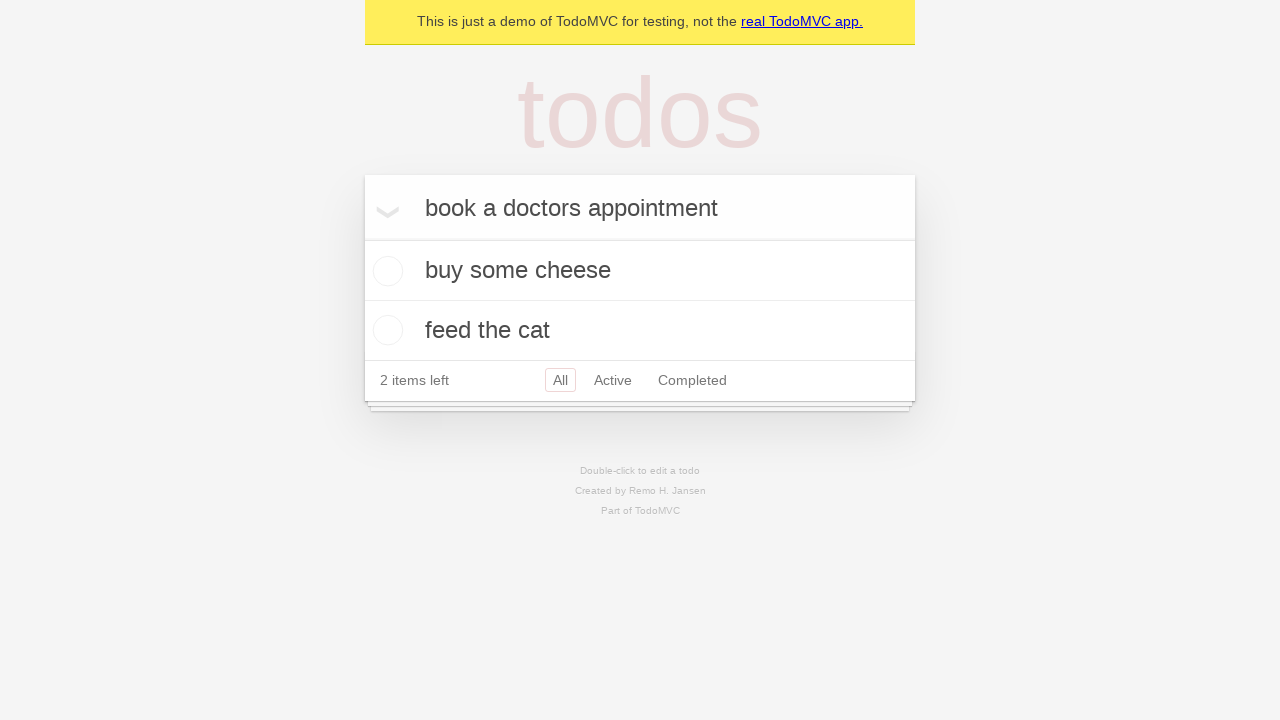

Pressed Enter to add third todo on internal:attr=[placeholder="What needs to be done?"i]
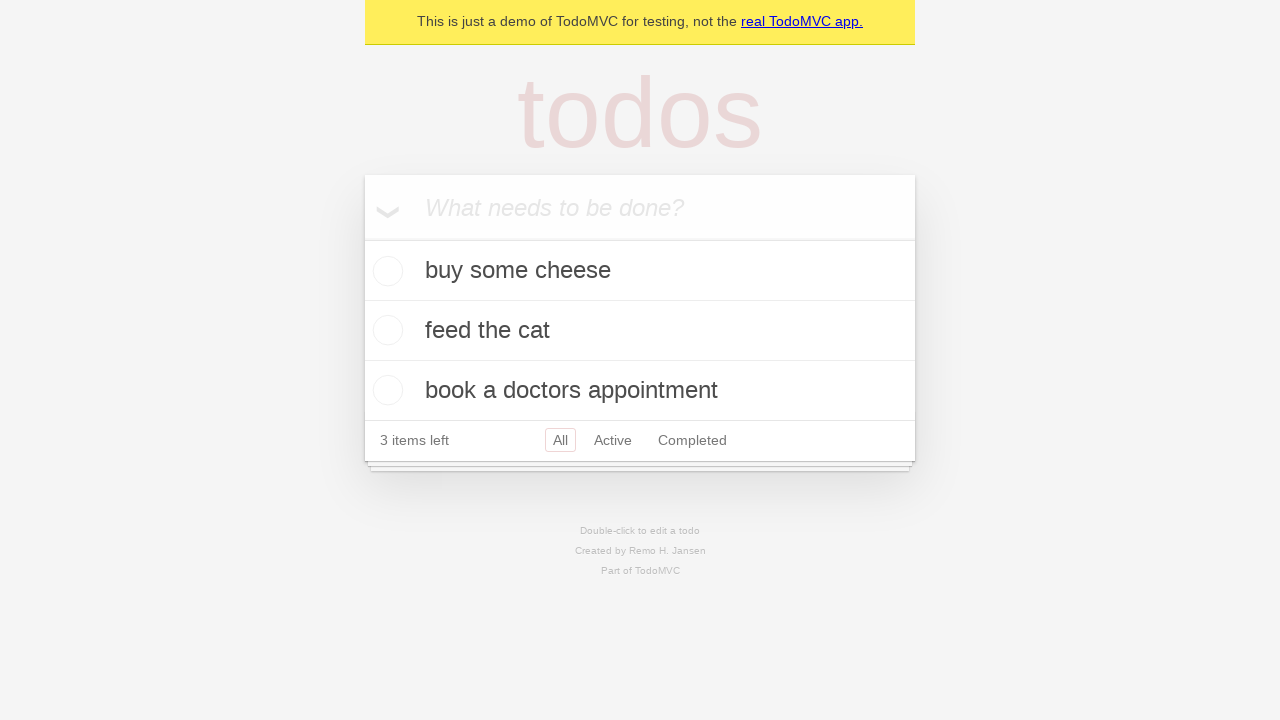

Checked the first todo item as completed at (385, 271) on .todo-list li .toggle >> nth=0
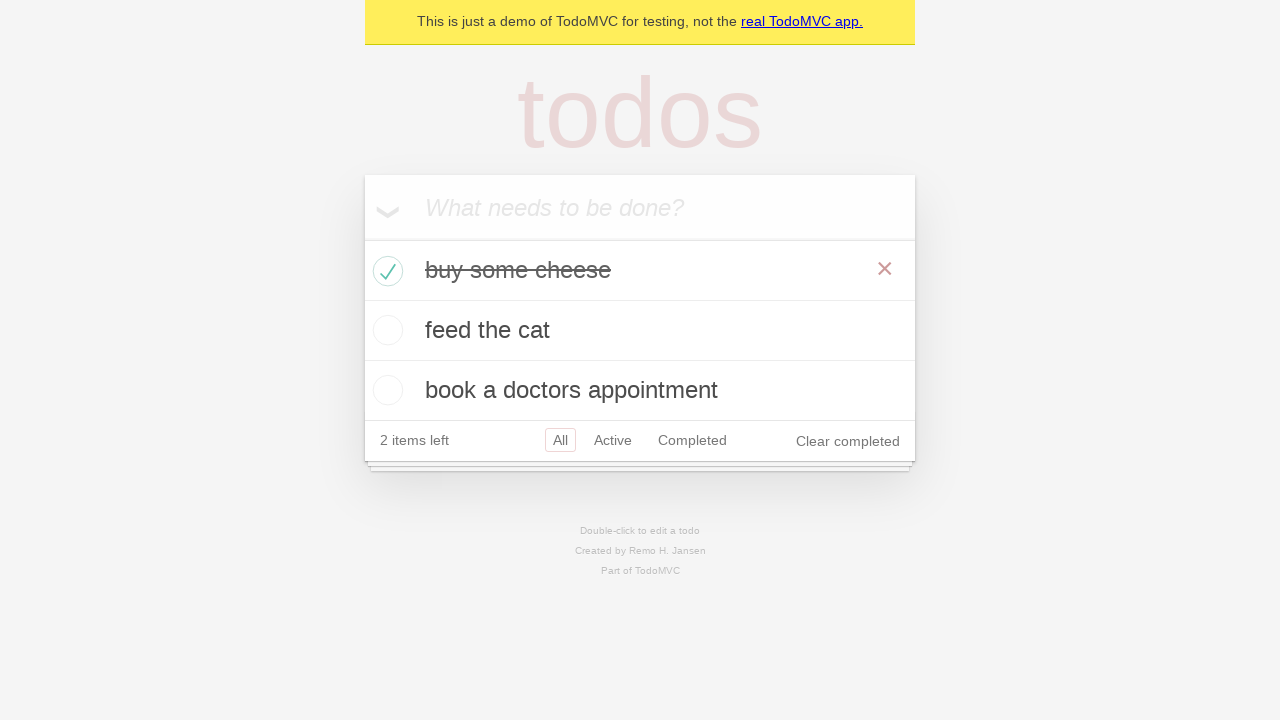

Clear completed button appeared after marking first todo as done
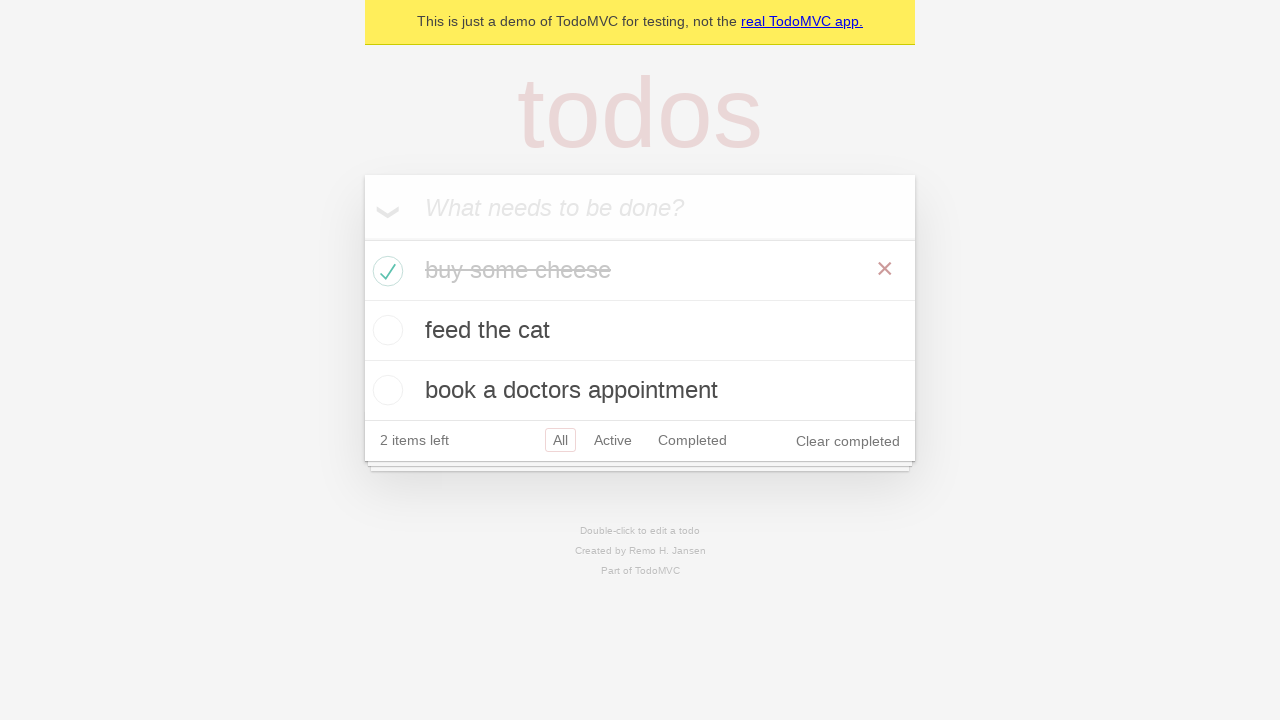

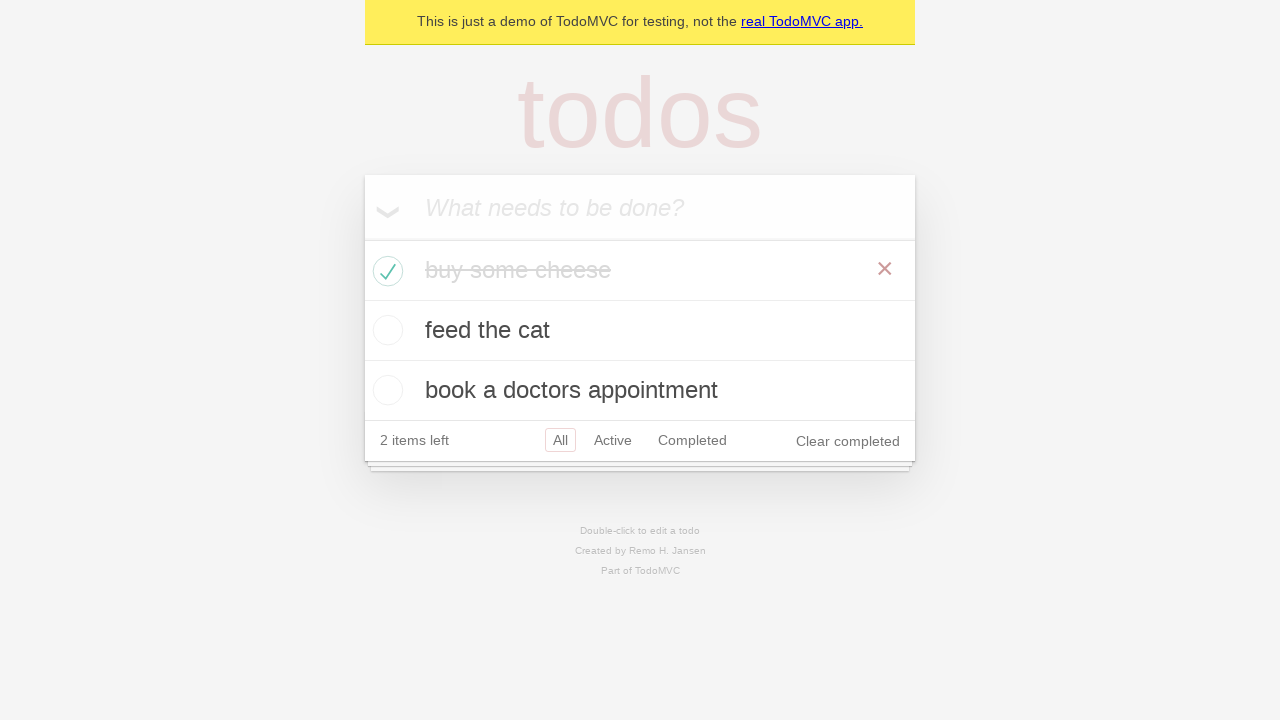